Tests dropdown selection functionality by selecting an option from a dropdown menu using visible text

Starting URL: https://www.leafground.com/select.xhtml

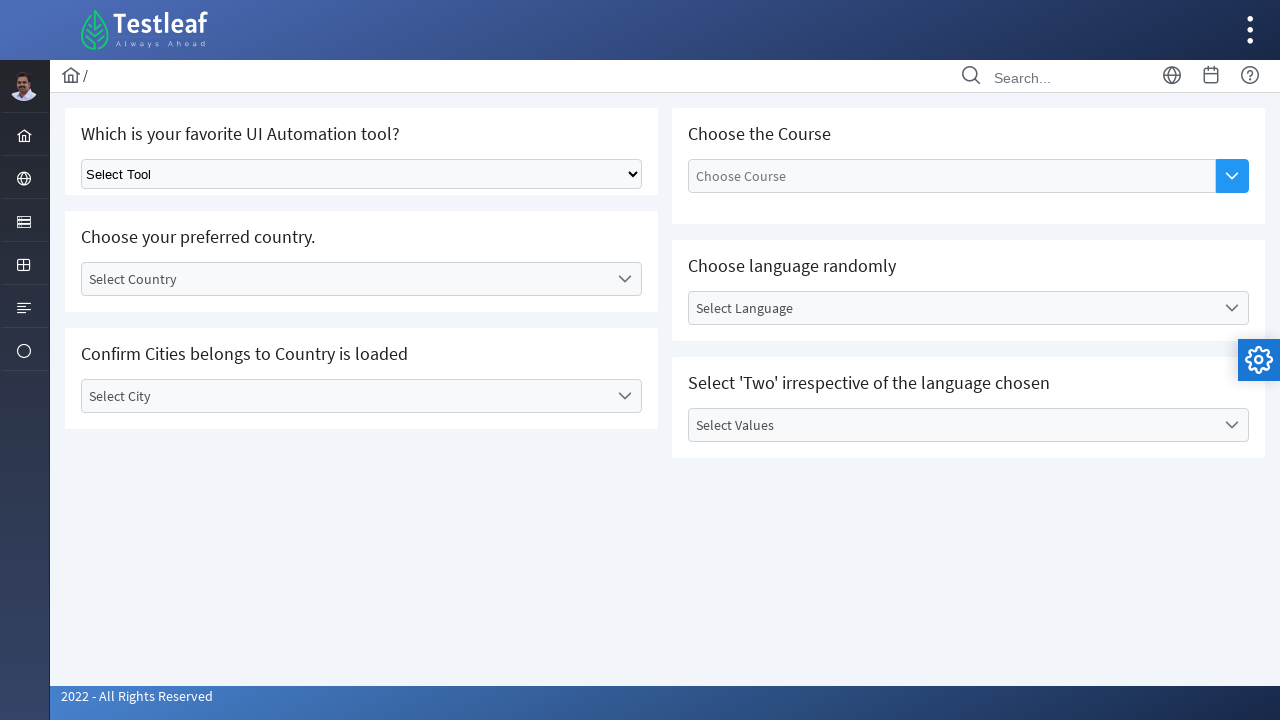

Selected 'Puppeteer' from the dropdown menu on select.ui-selectonemenu
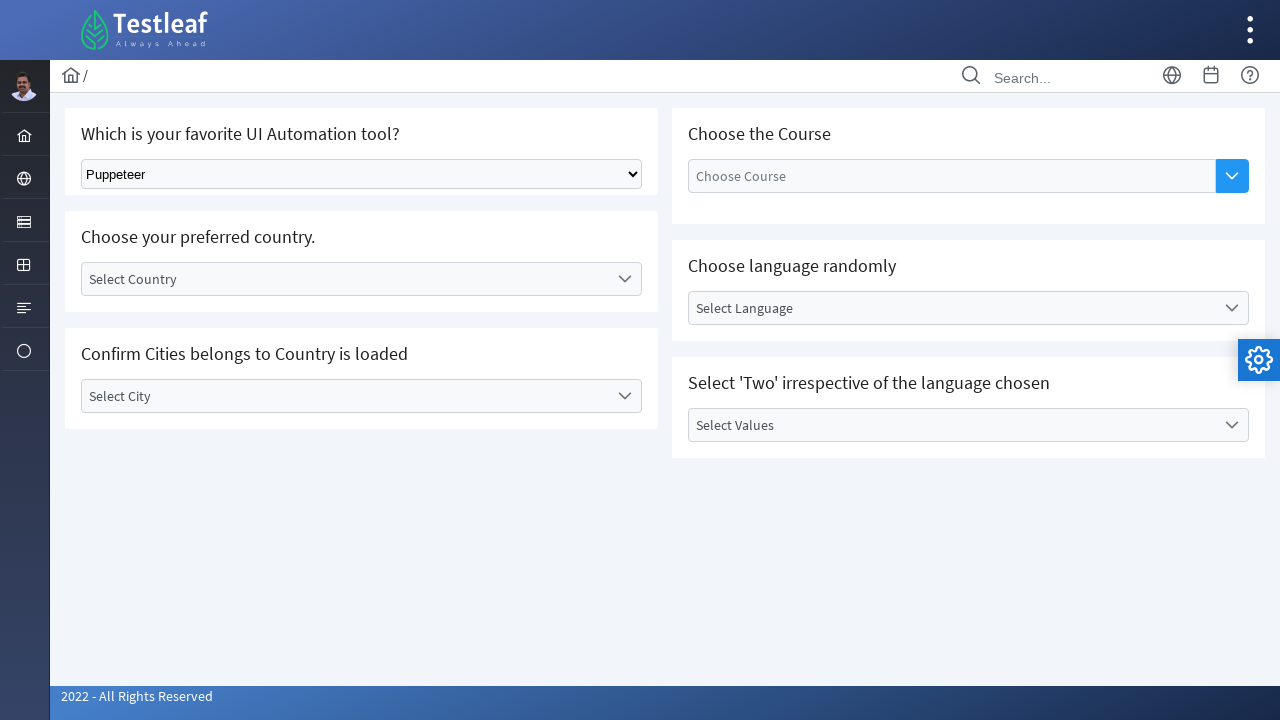

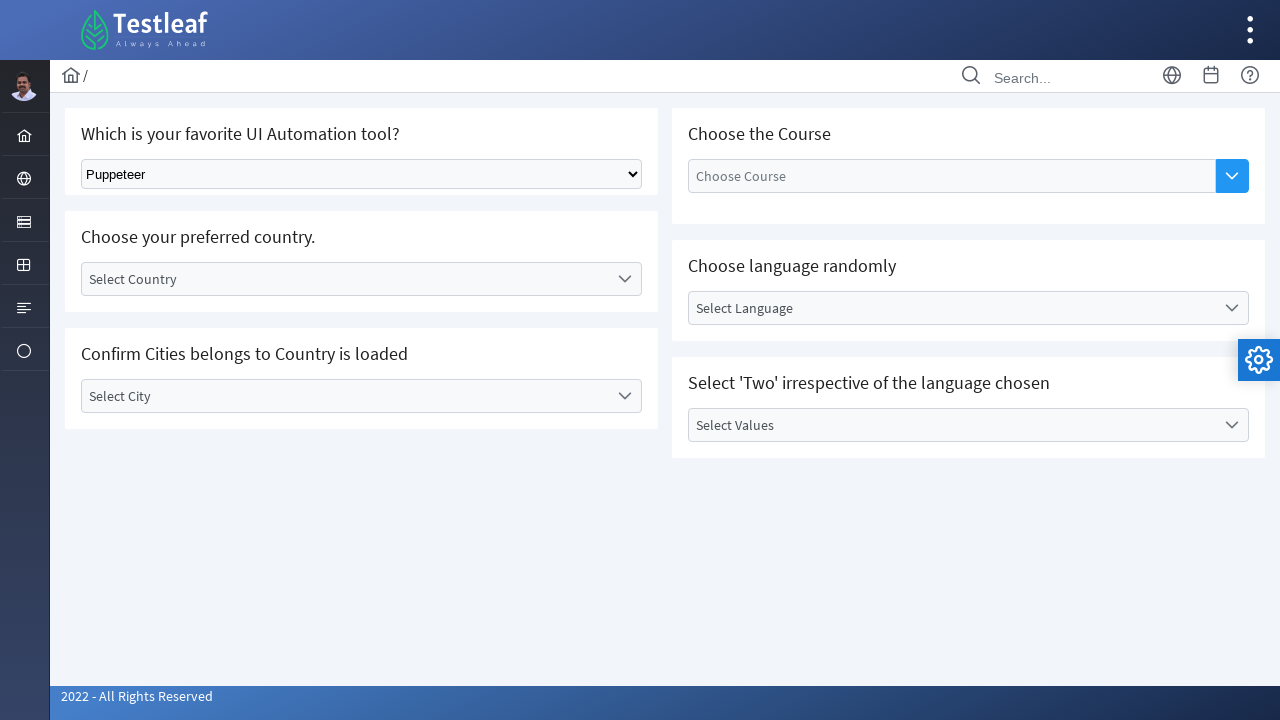